Navigates to Uzum marketplace weekly deals category page and verifies that product cards are displayed

Starting URL: https://uzum.uz/uz/category/hafta-tovarlari--895

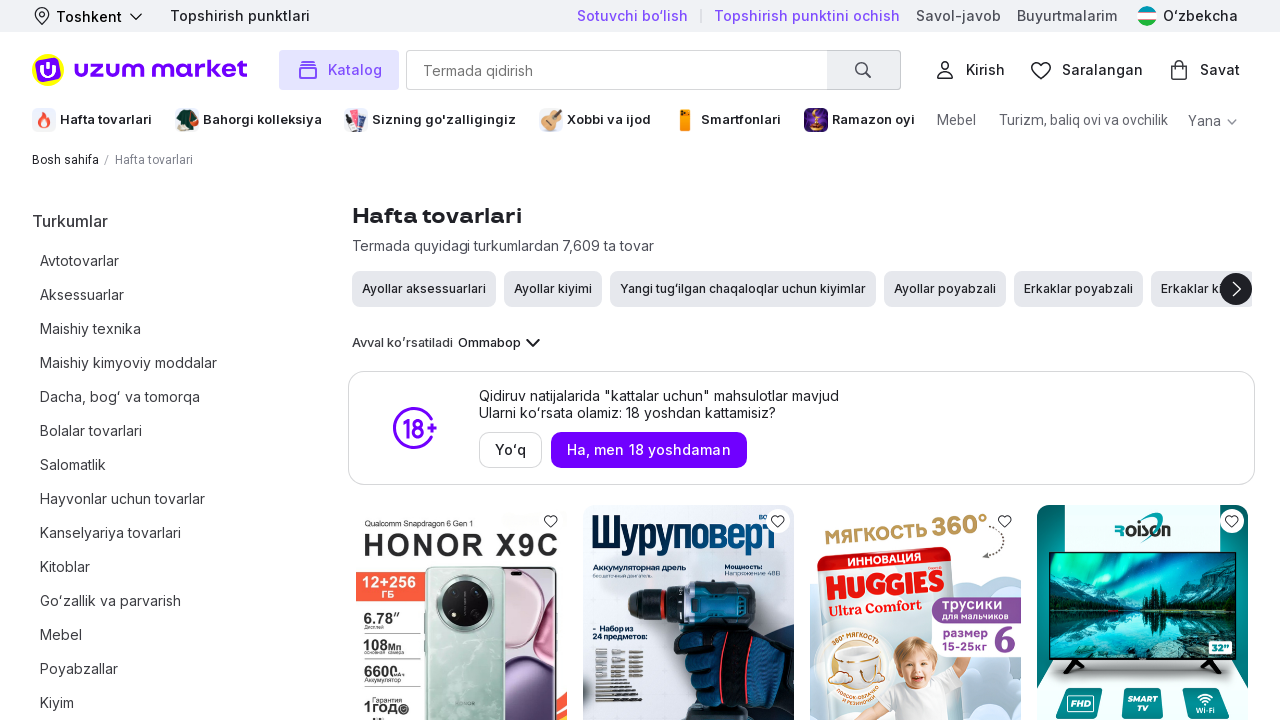

Navigated to Uzum marketplace weekly deals category page
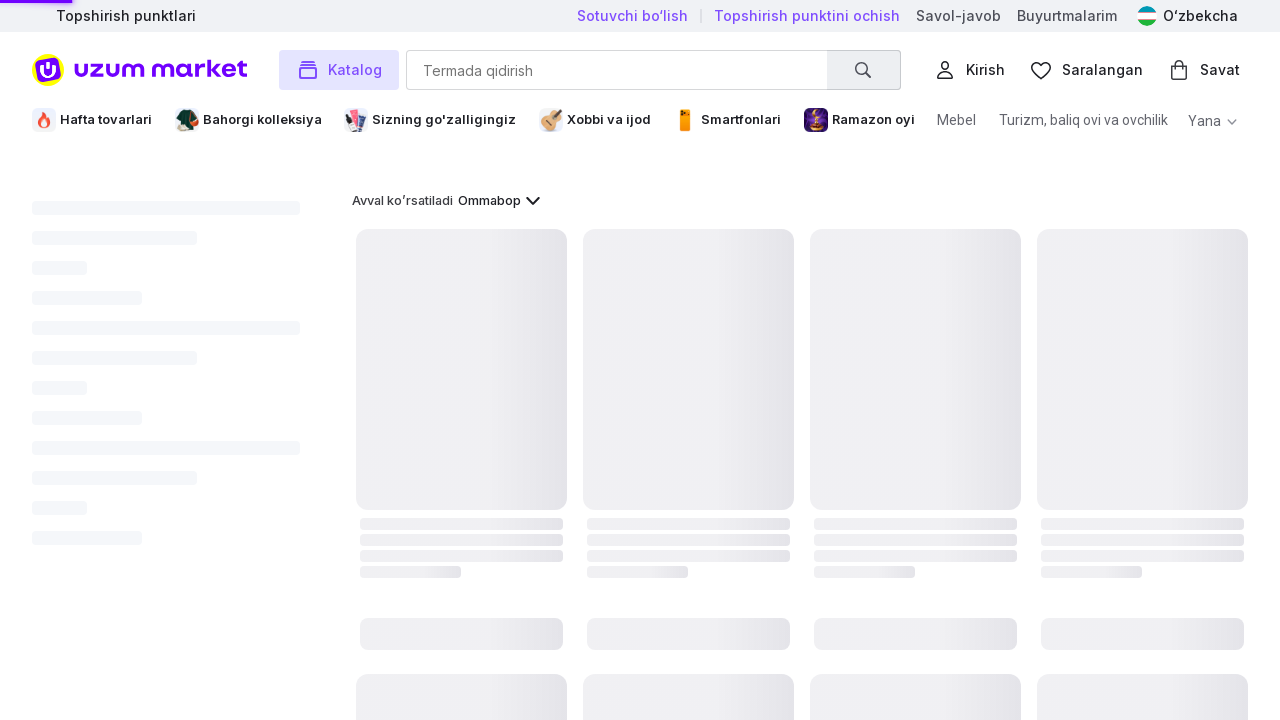

Product cards loaded on the category page
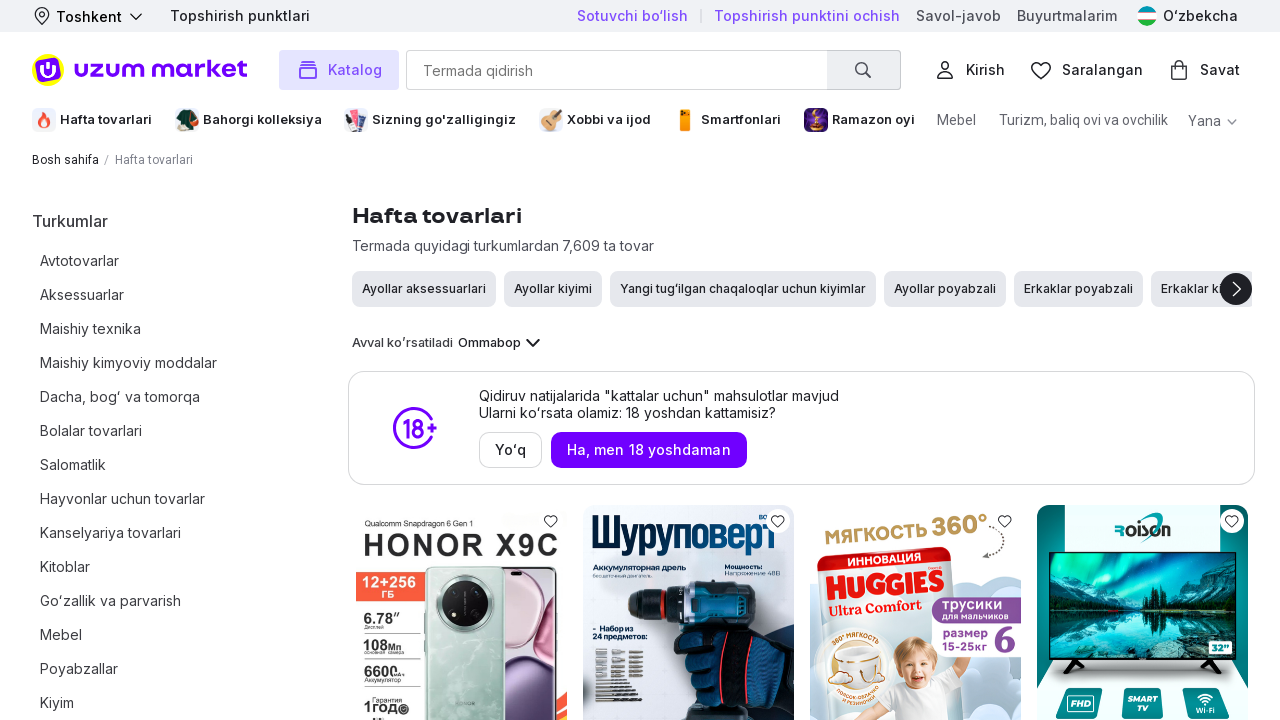

Located product card elements
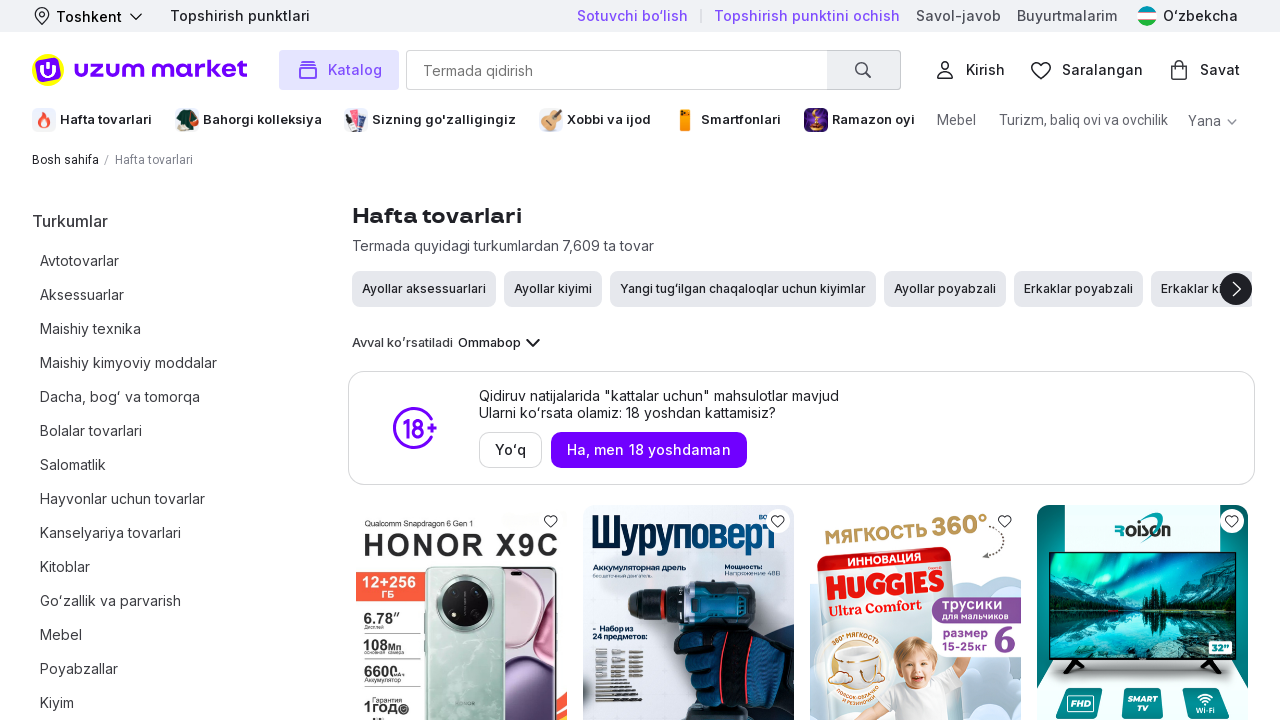

First product card is visible
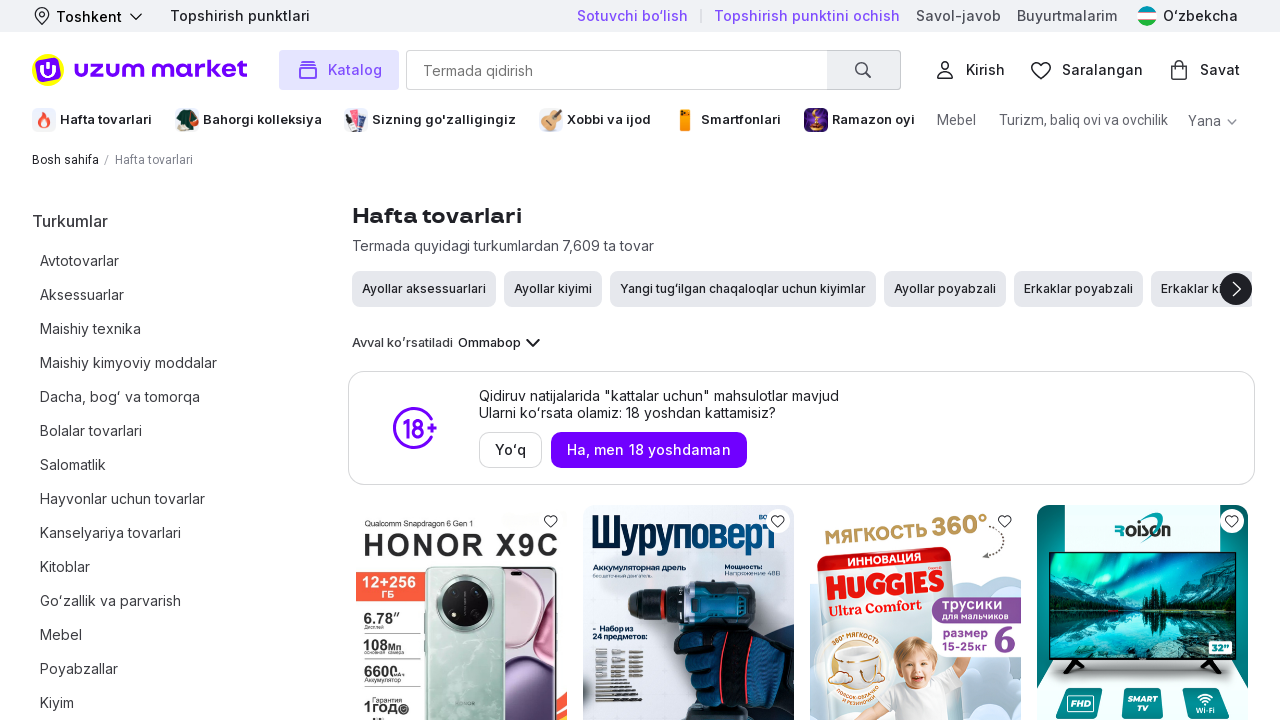

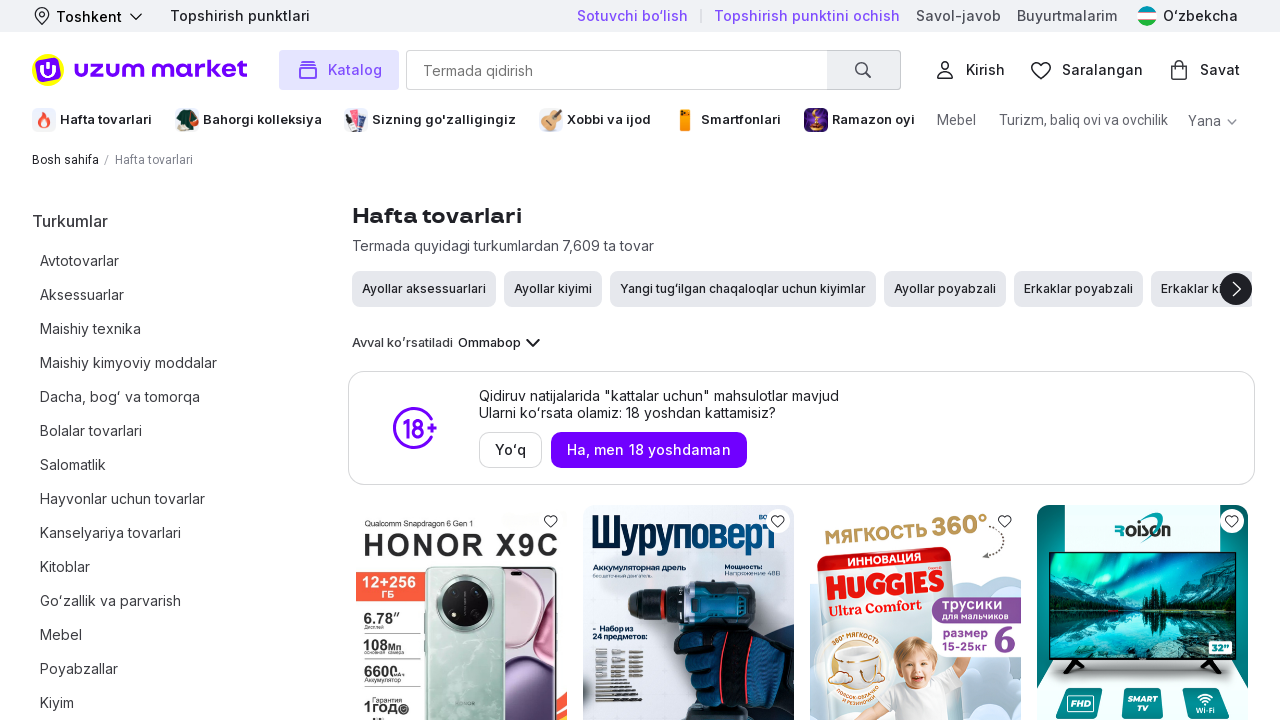